Tests checkbox functionality by navigating to a checkboxes page, finding all checkbox elements, and verifying that the last checkbox is checked by default.

Starting URL: http://the-internet.herokuapp.com/checkboxes

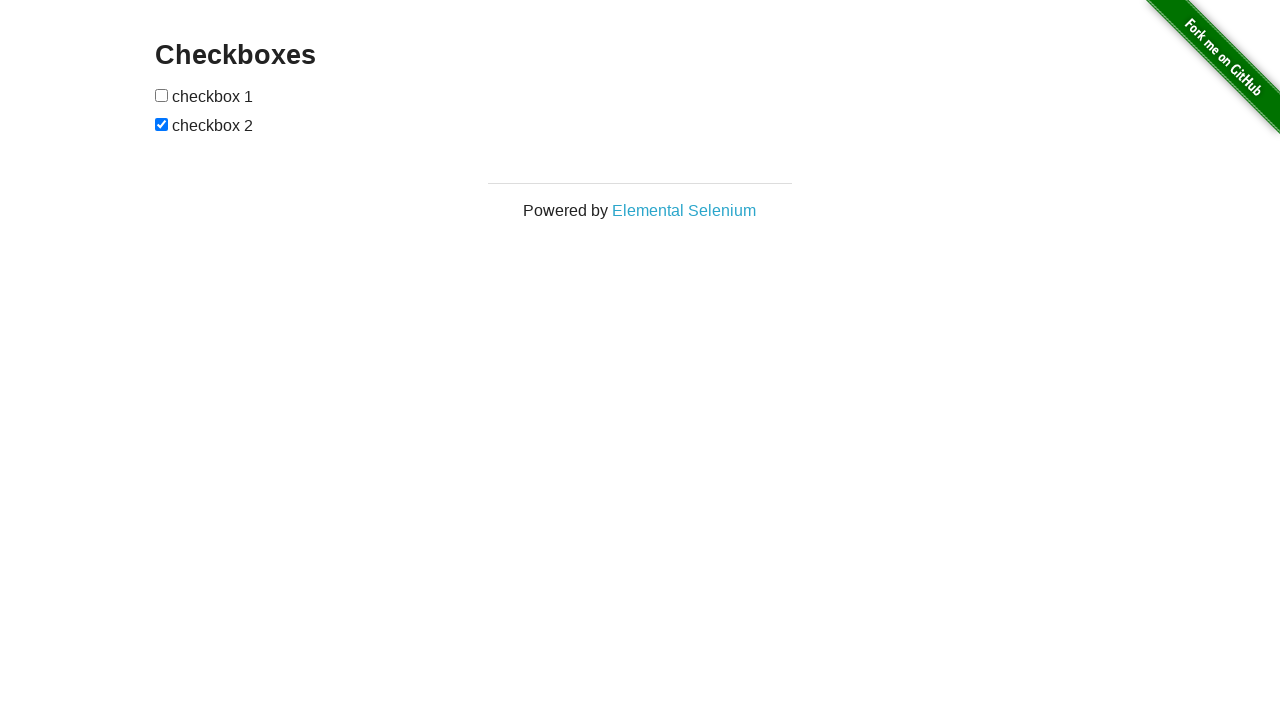

Waited for checkbox elements to load on the page
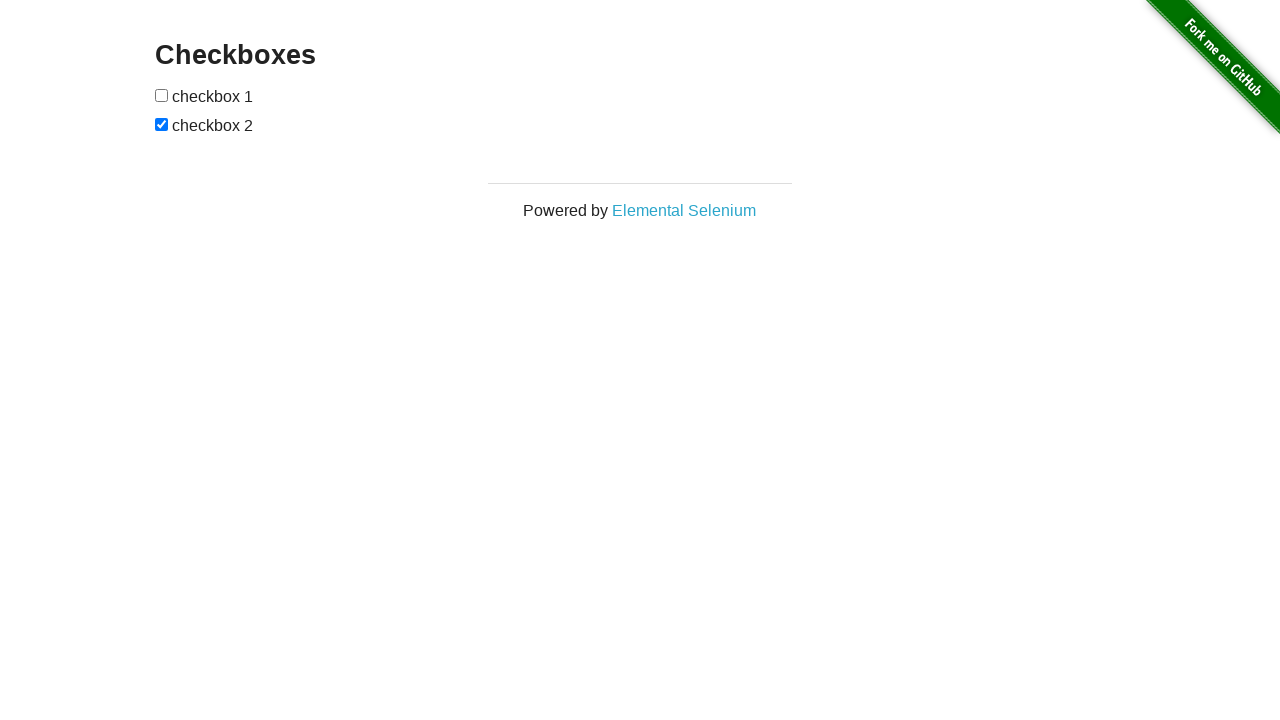

Located all checkbox elements on the page
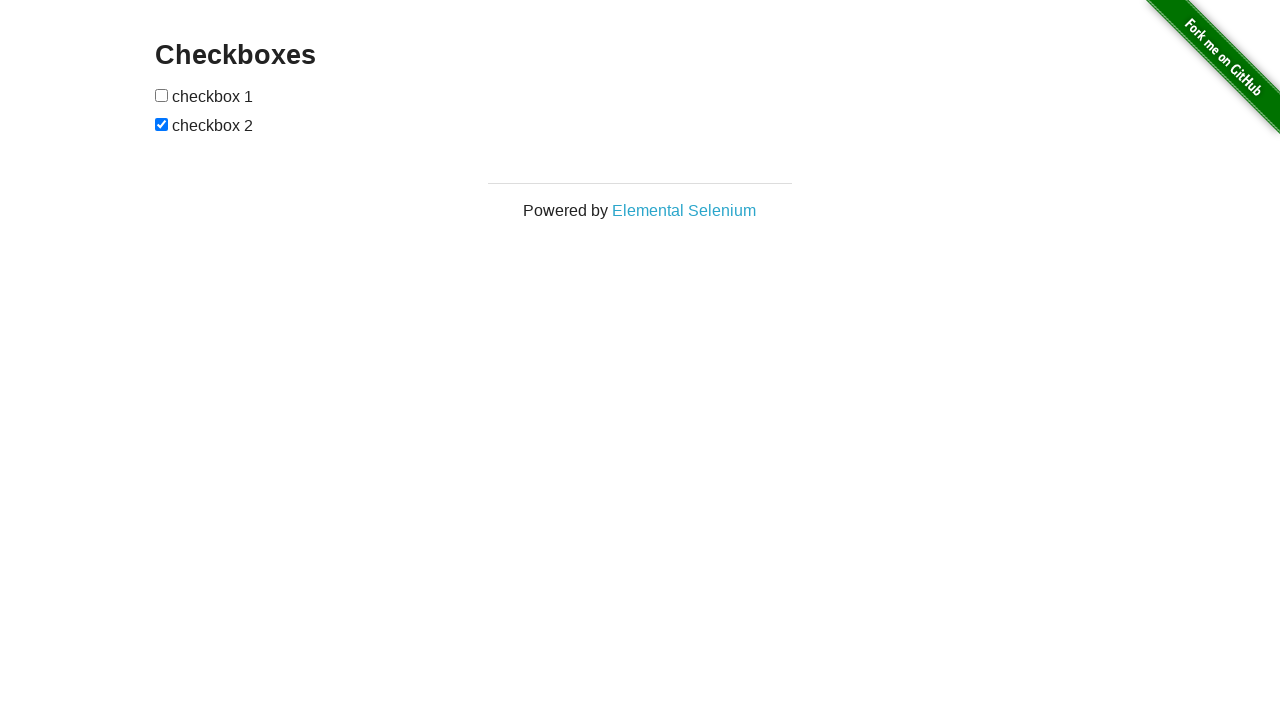

Retrieved the last checkbox element
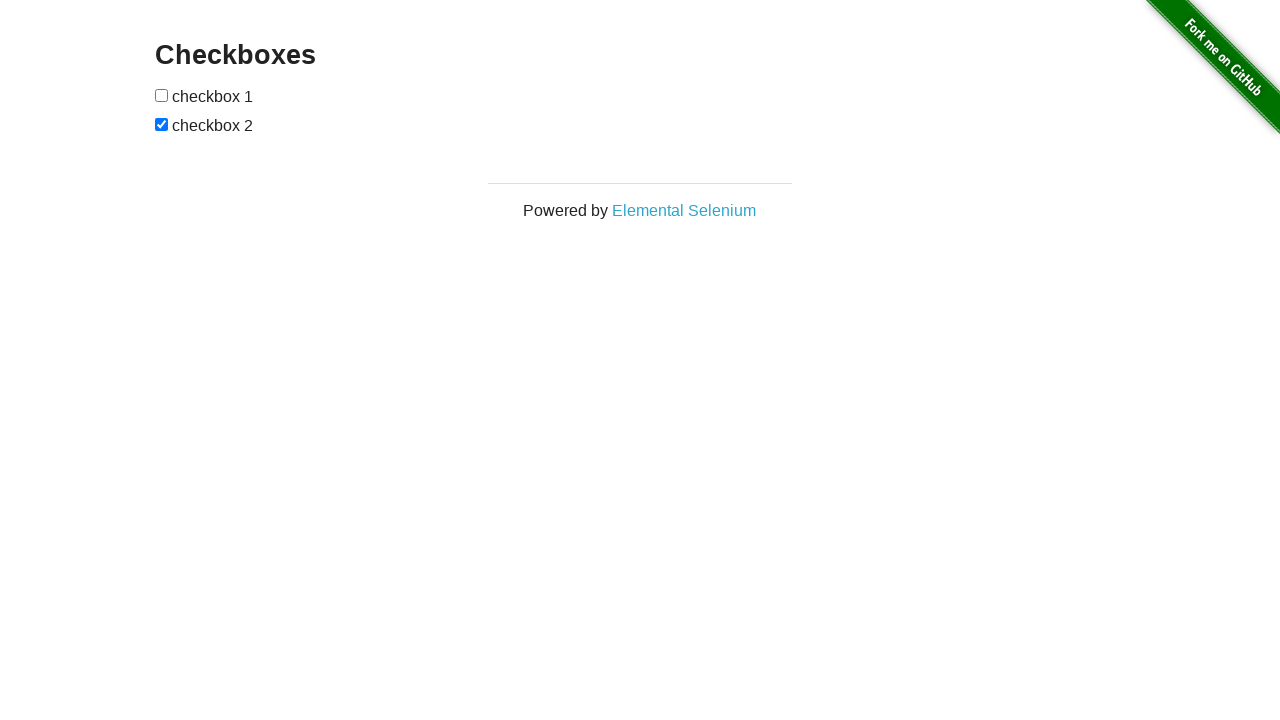

Verified that the last checkbox is checked by default
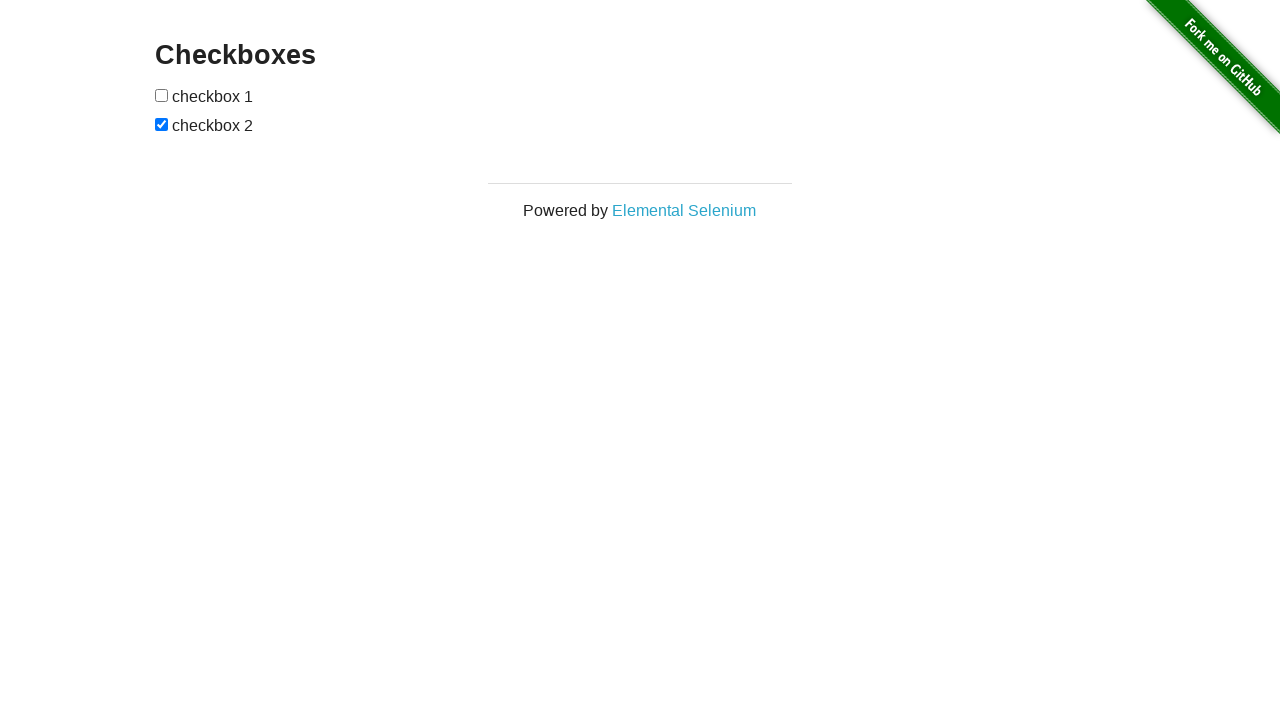

Retrieved the first checkbox element
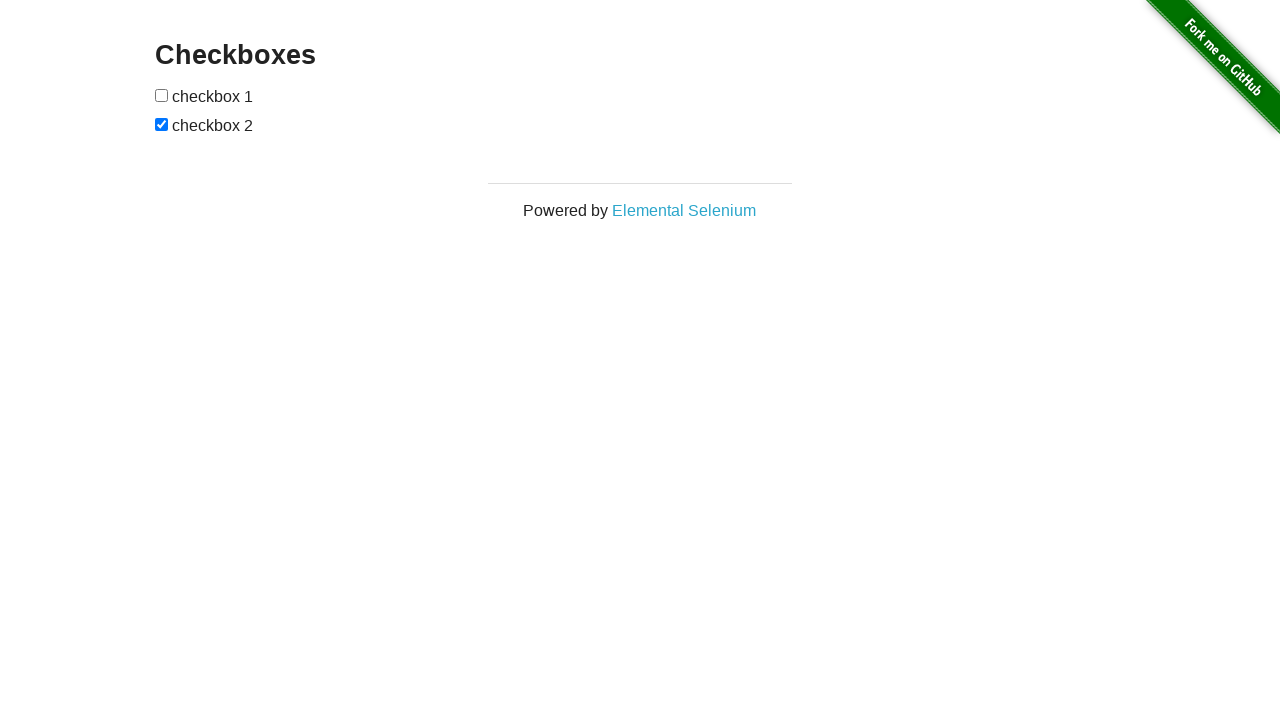

Clicked the first checkbox to check it at (162, 95) on input[type="checkbox"] >> nth=0
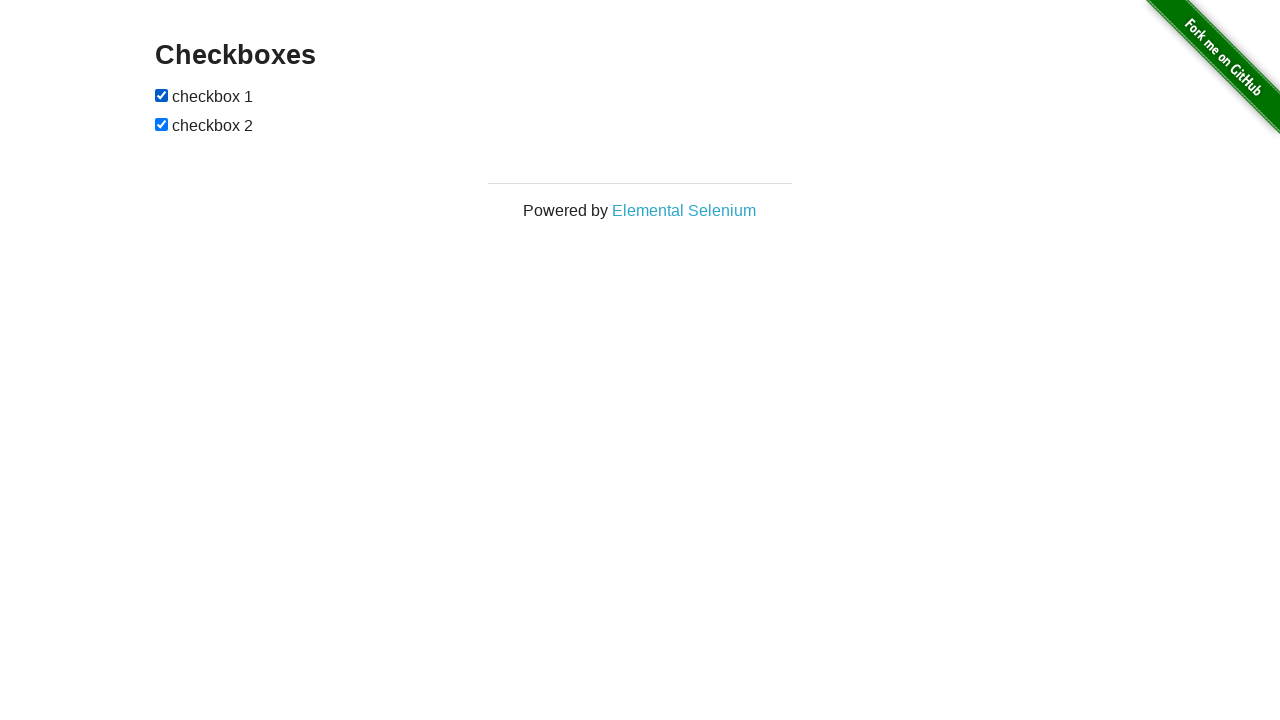

Verified that the first checkbox is now checked after clicking
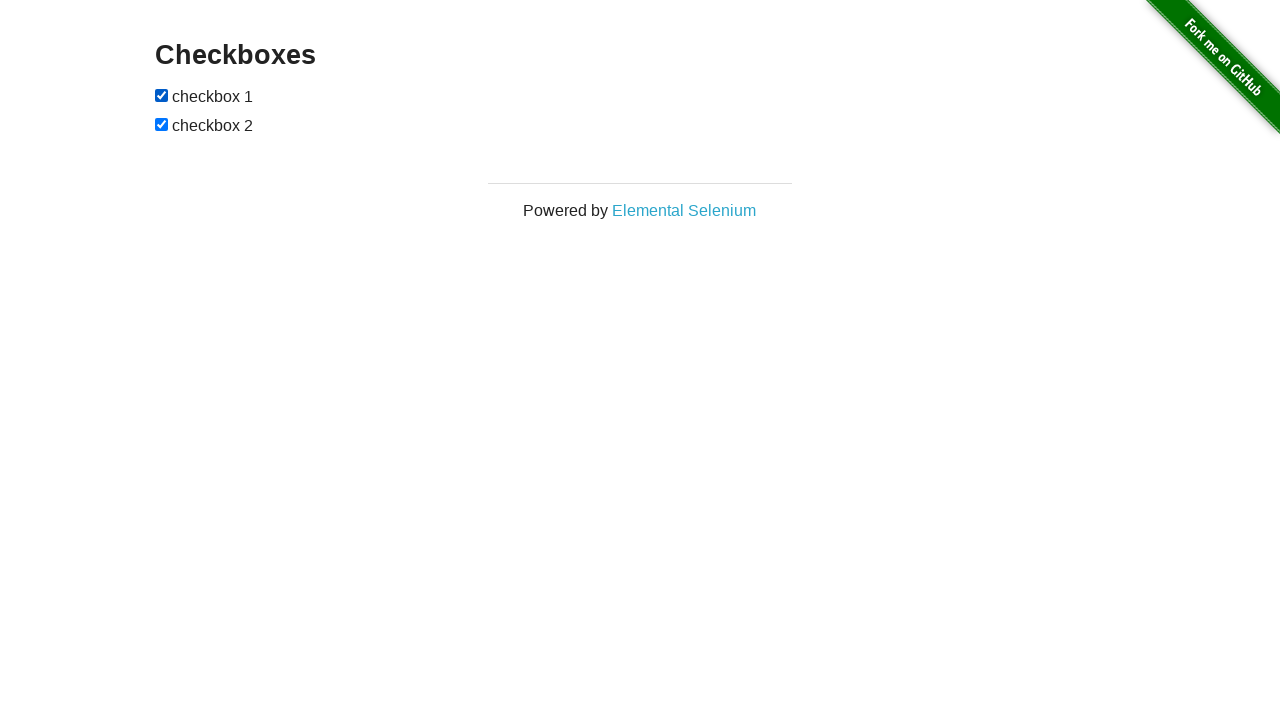

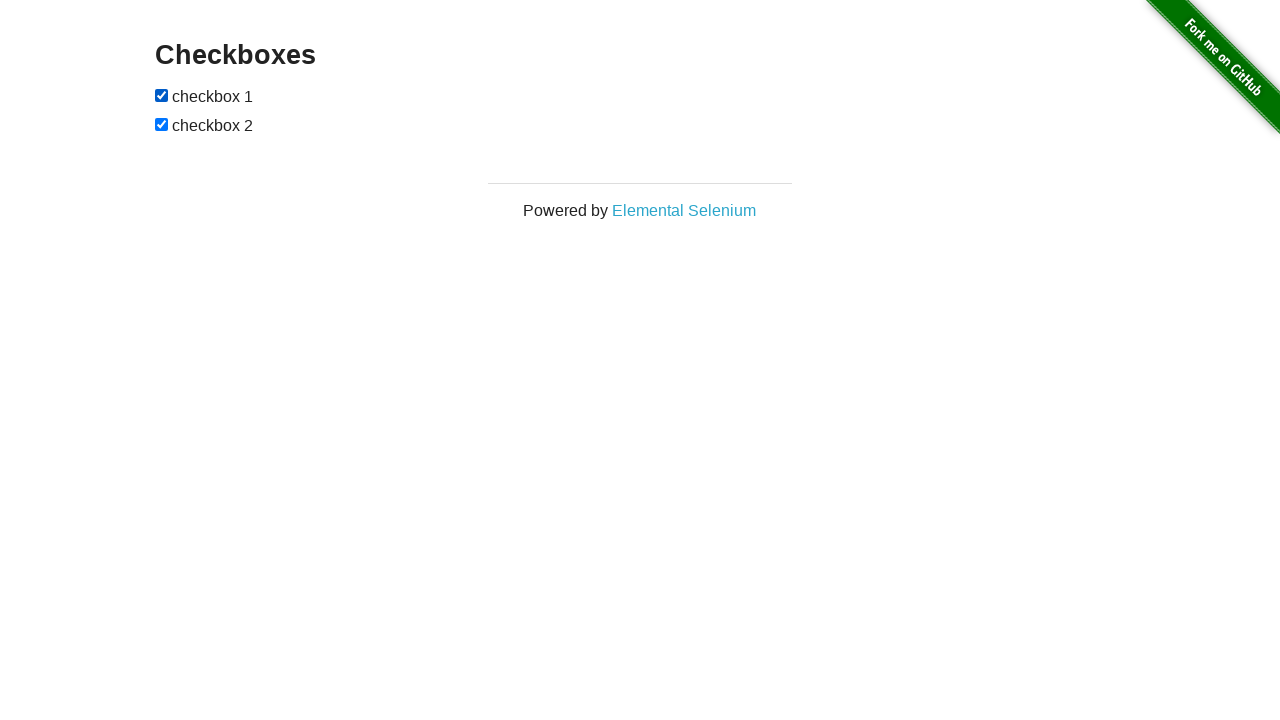